Tests JavaScript timed alert functionality by clicking a button that triggers an alert after a delay, then accepting the alert dialog

Starting URL: https://demoqa.com/alerts

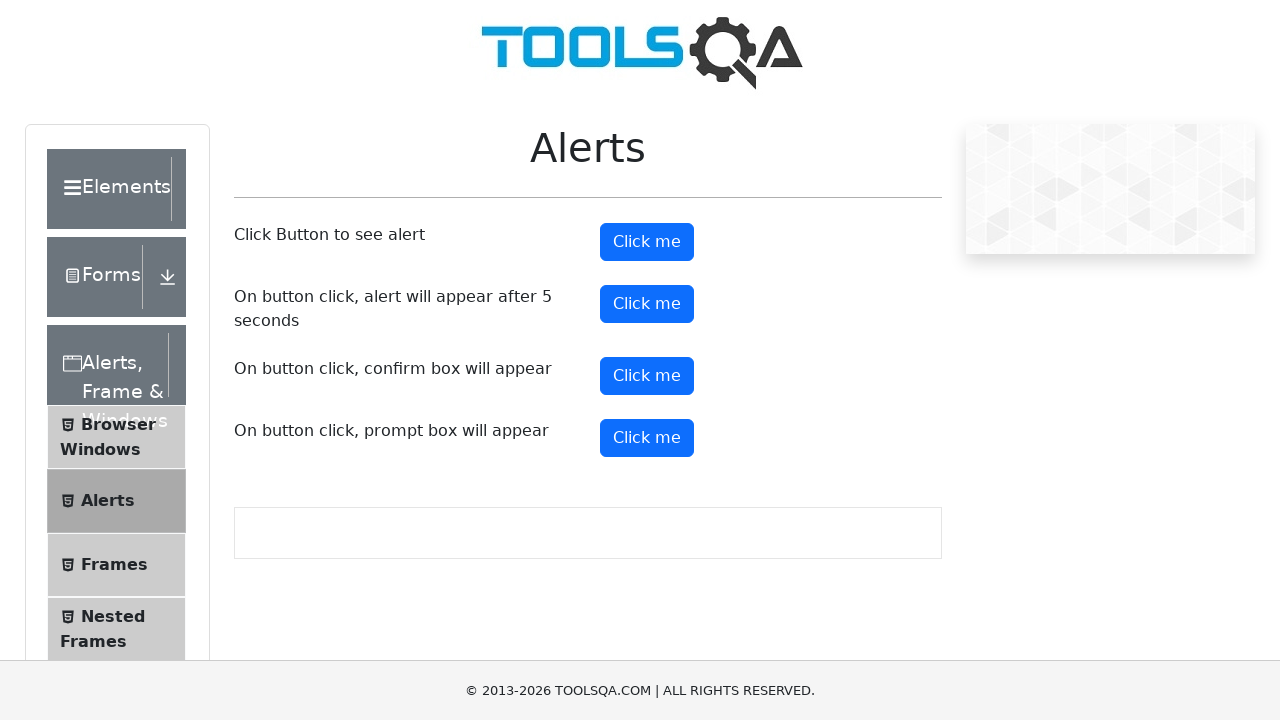

Clicked the timer alert button to trigger alert after delay at (647, 304) on #timerAlertButton
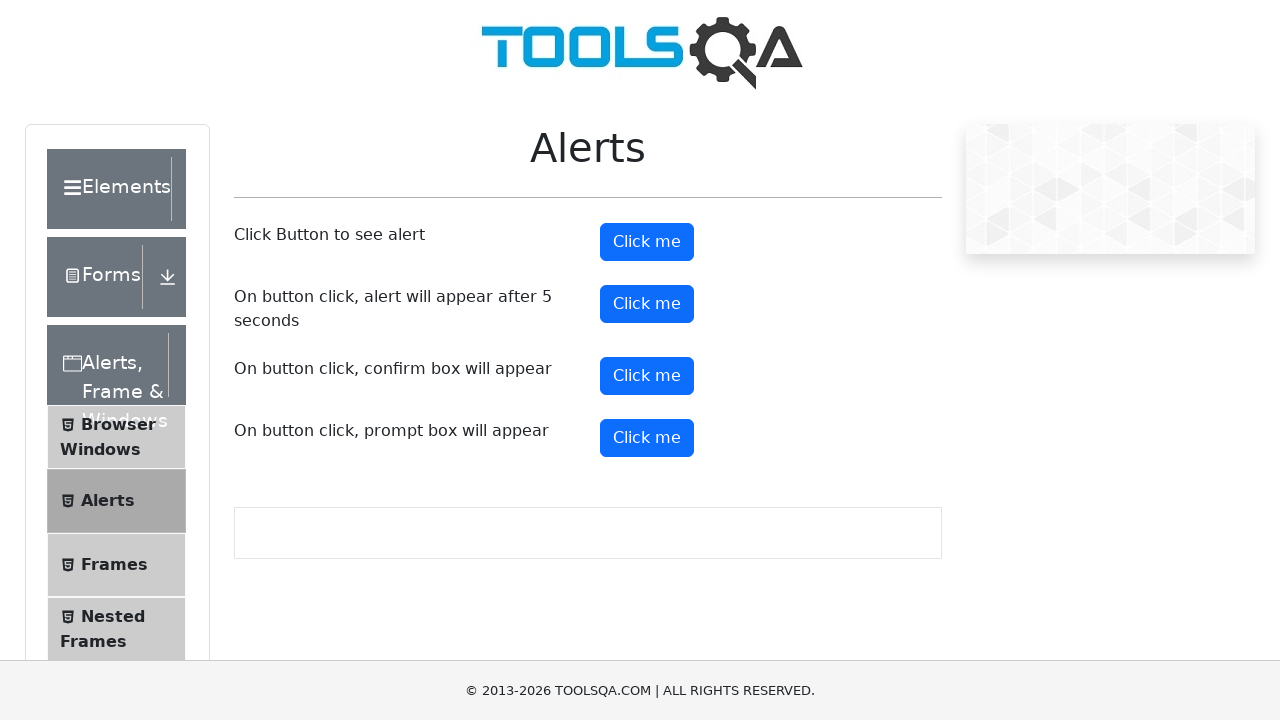

Set up dialog handler to automatically accept alert
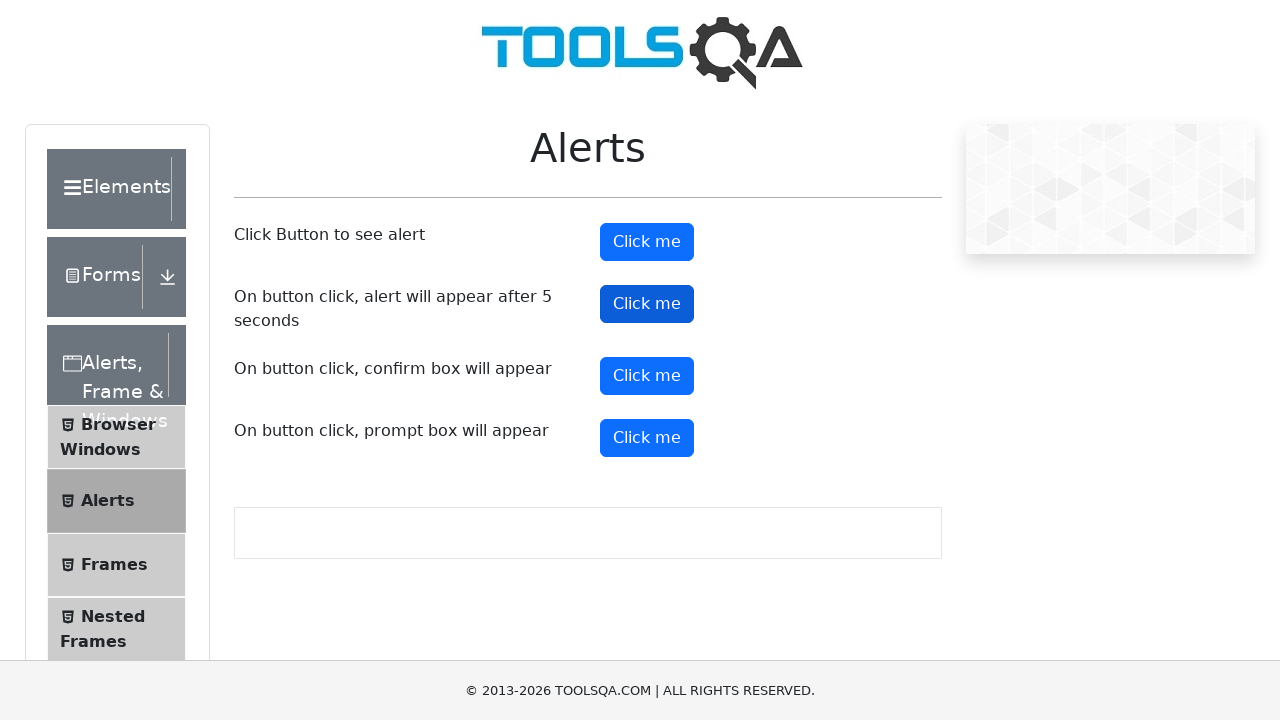

Waited 6 seconds for timed alert to appear and be accepted
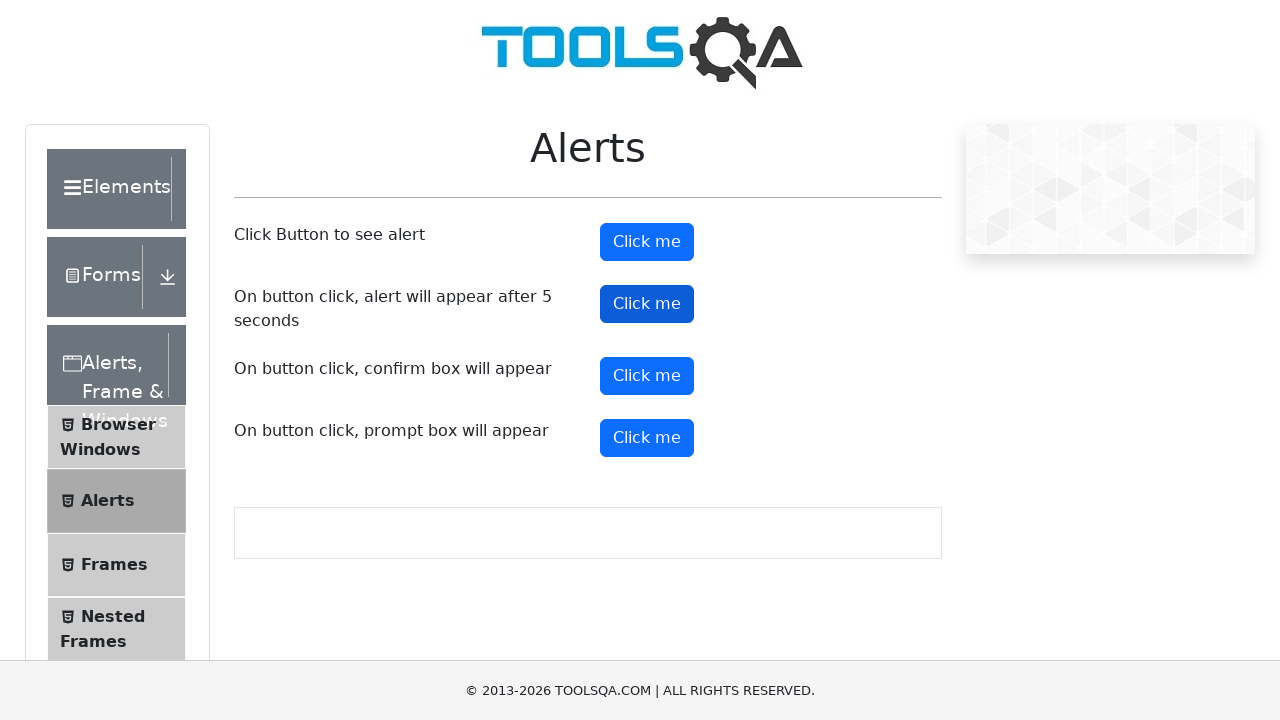

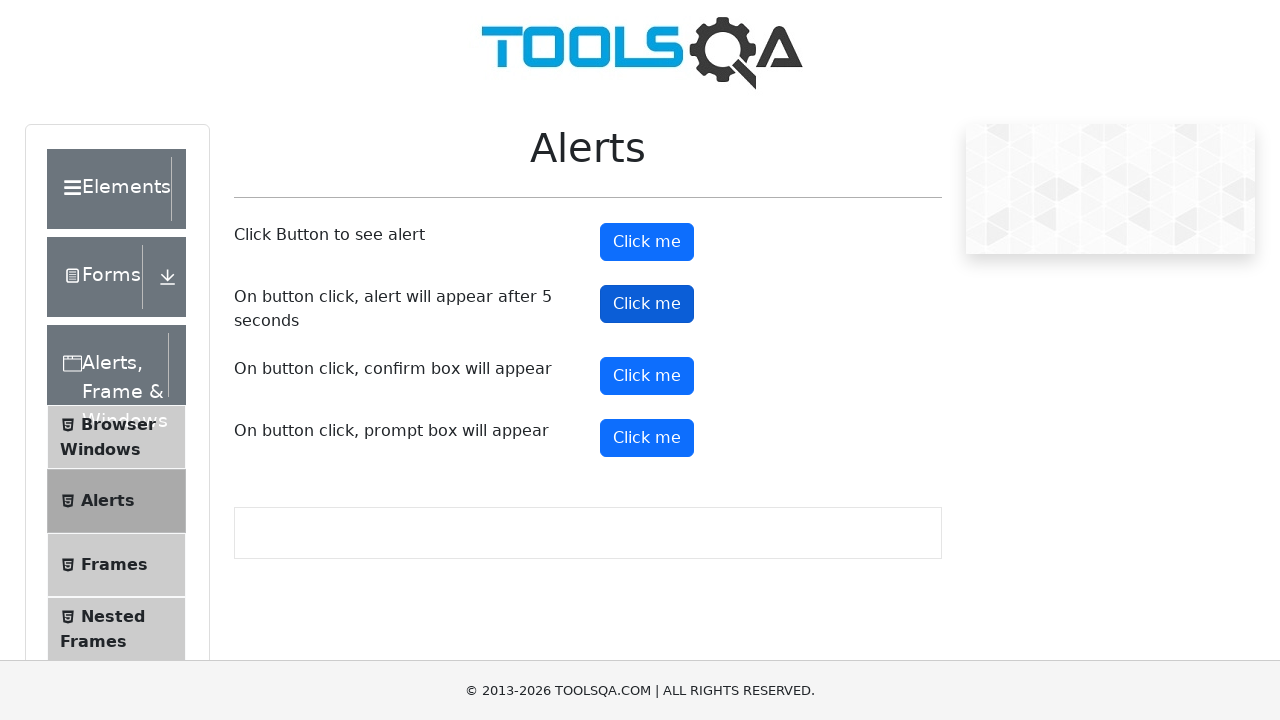